Tests mouse click-and-hold followed by move and release actions for drag-and-drop functionality

Starting URL: https://crossbrowsertesting.github.io/drag-and-drop

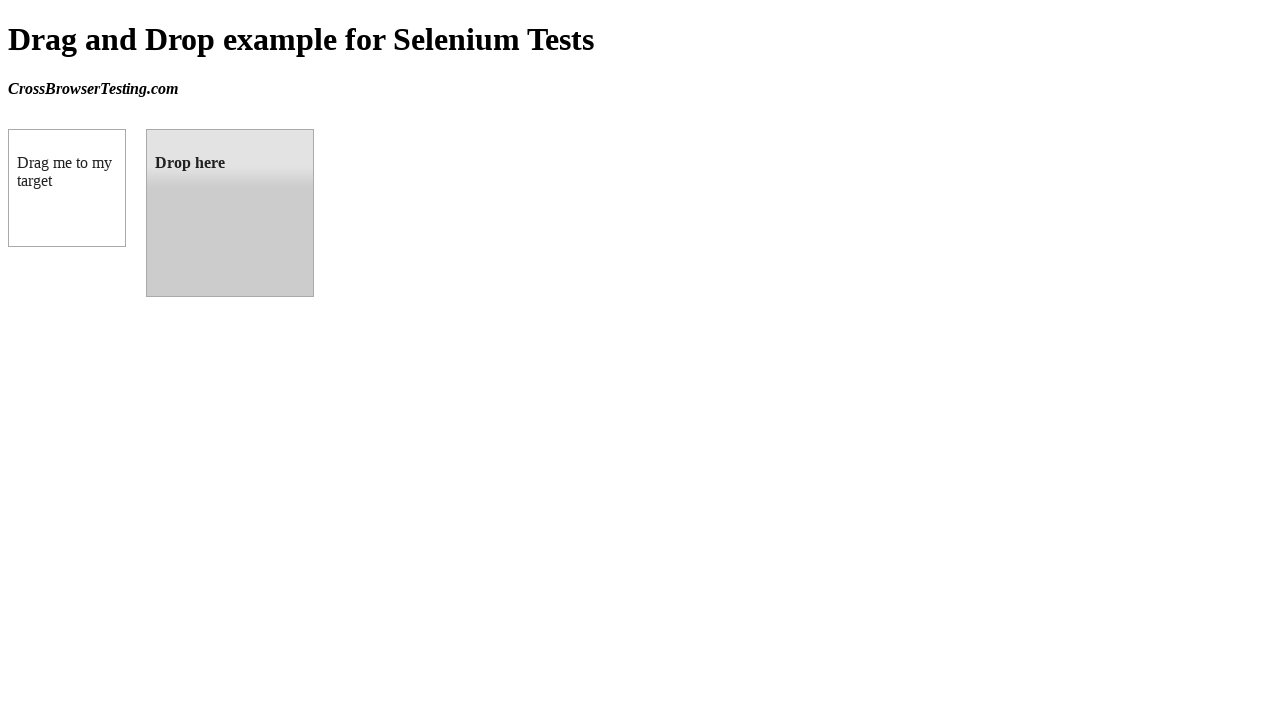

Located source element (box A) with ID 'draggable'
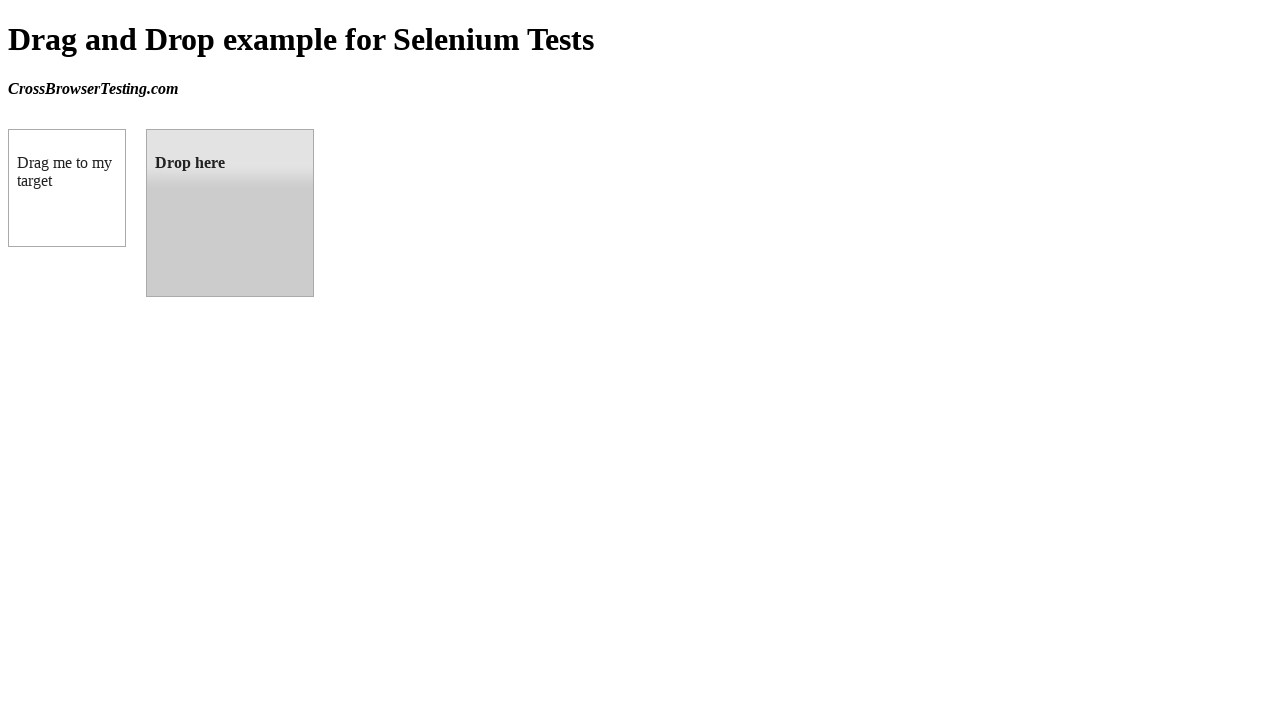

Located target element (box B) with ID 'droppable'
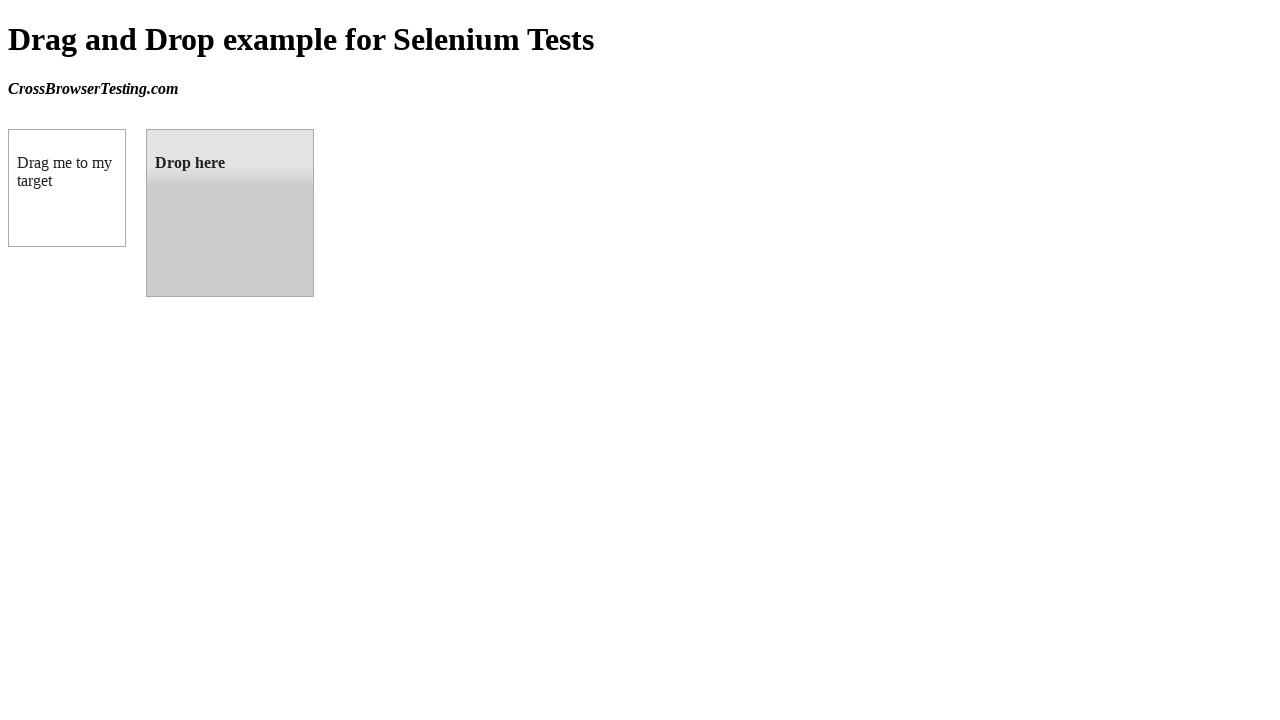

Retrieved bounding box coordinates for source element
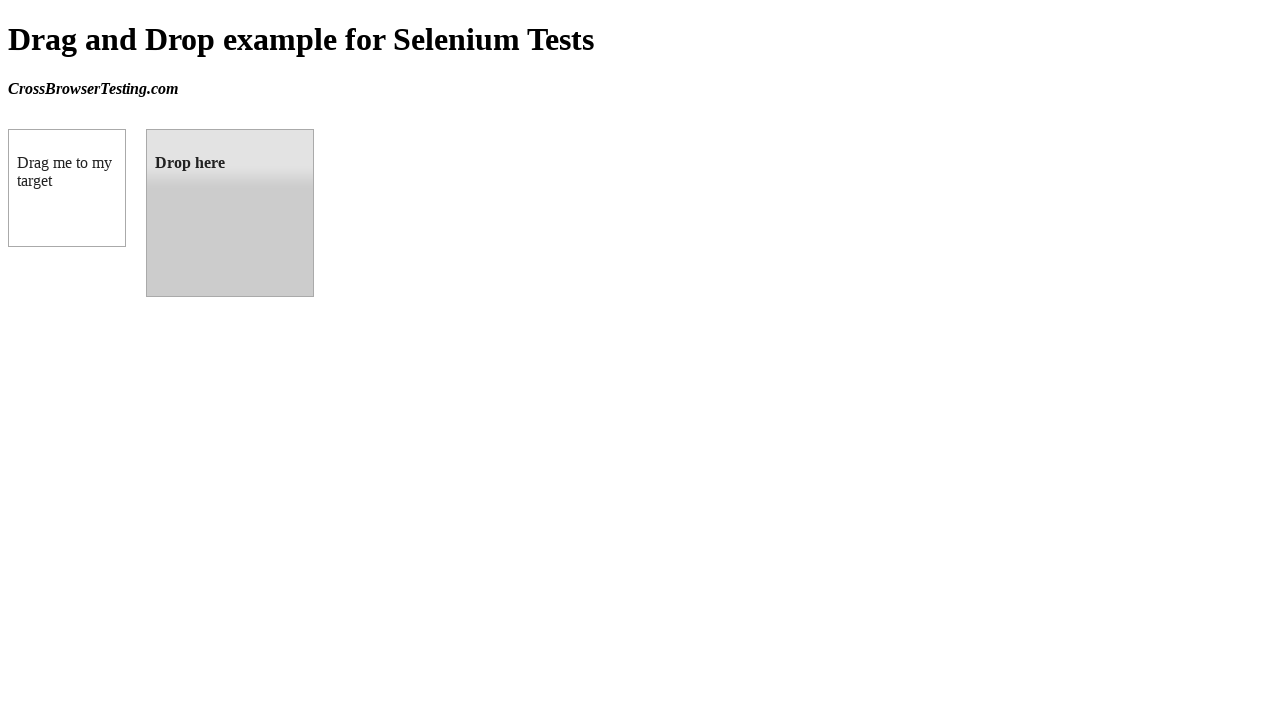

Retrieved bounding box coordinates for target element
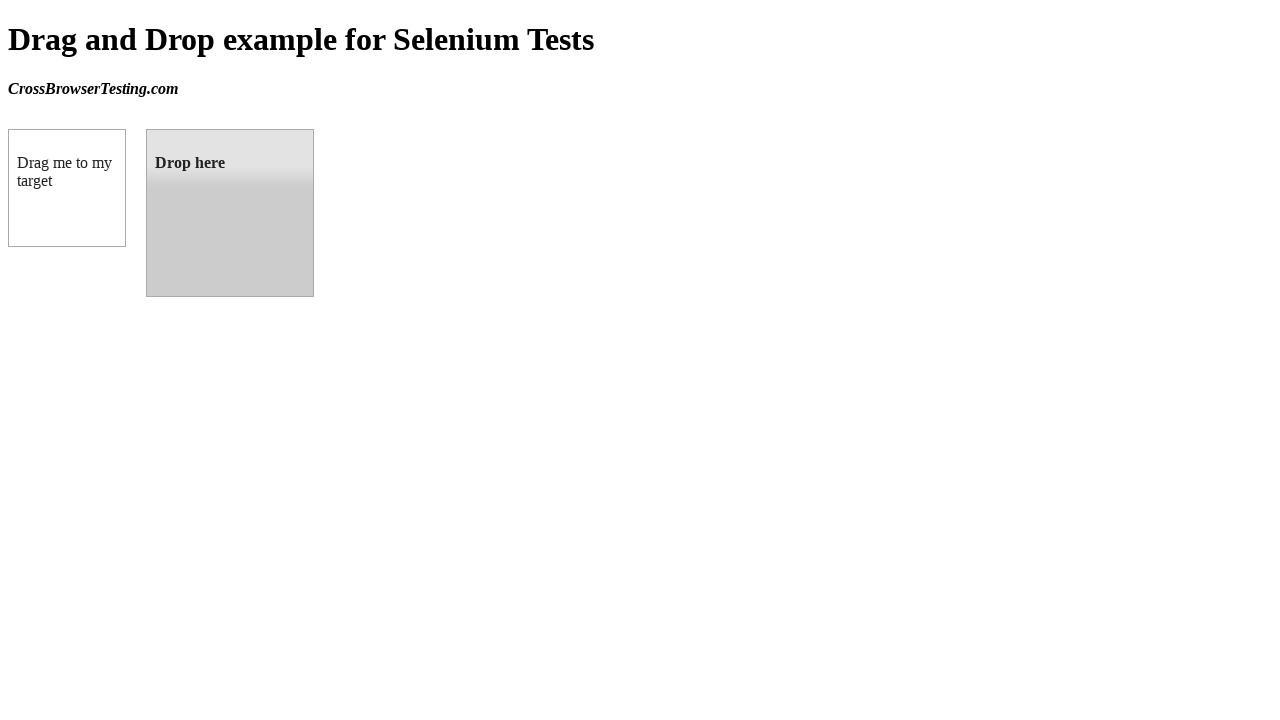

Moved mouse to center of source element at (67, 188)
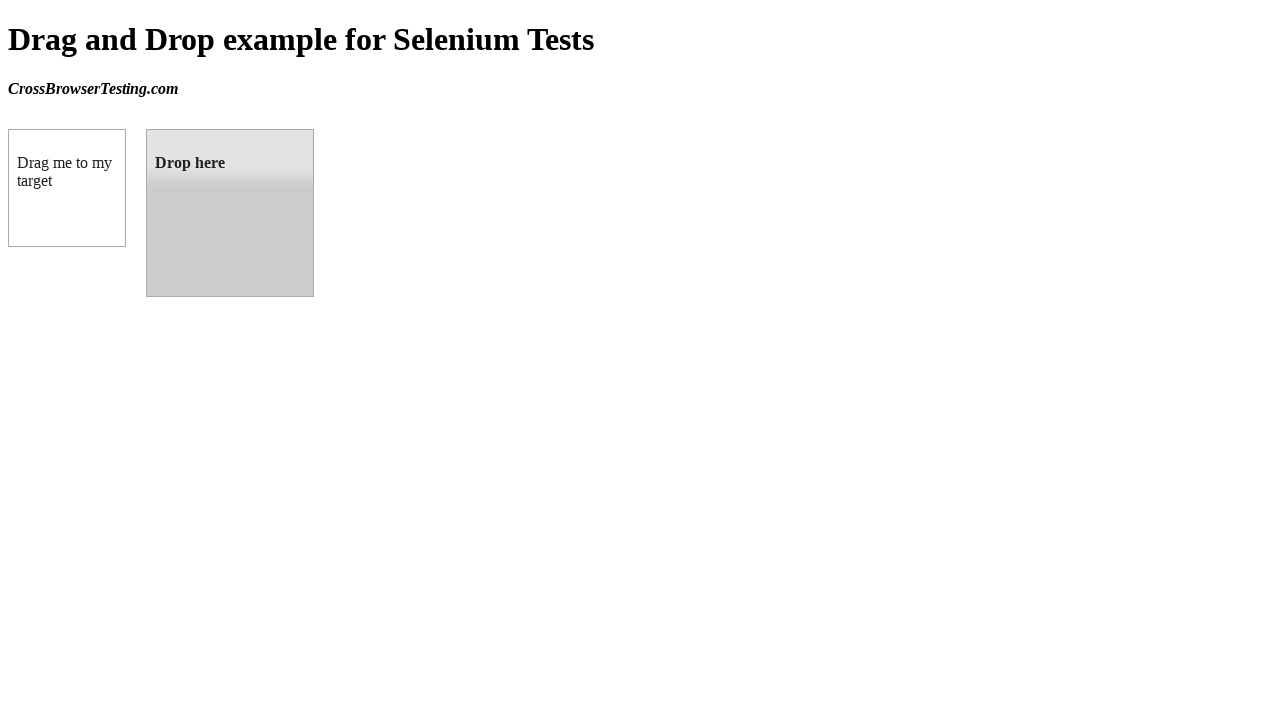

Performed mouse click-and-hold on source element at (67, 188)
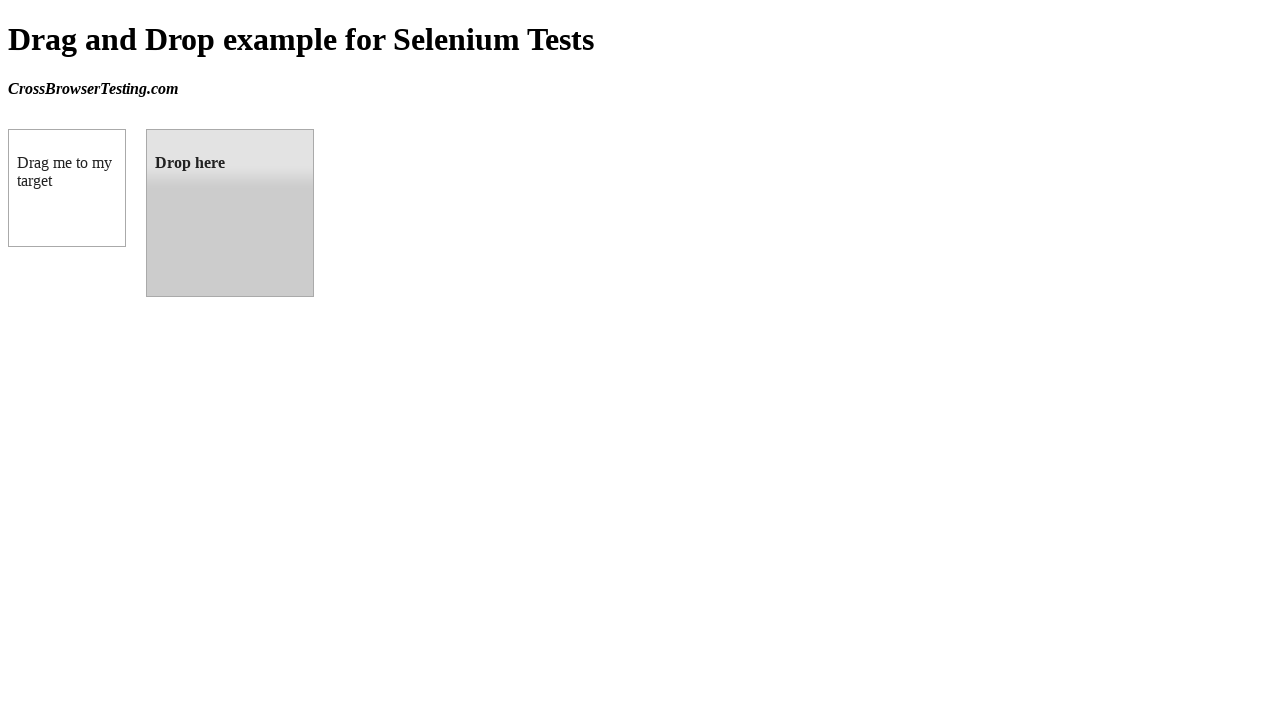

Dragged mouse to center of target element at (230, 213)
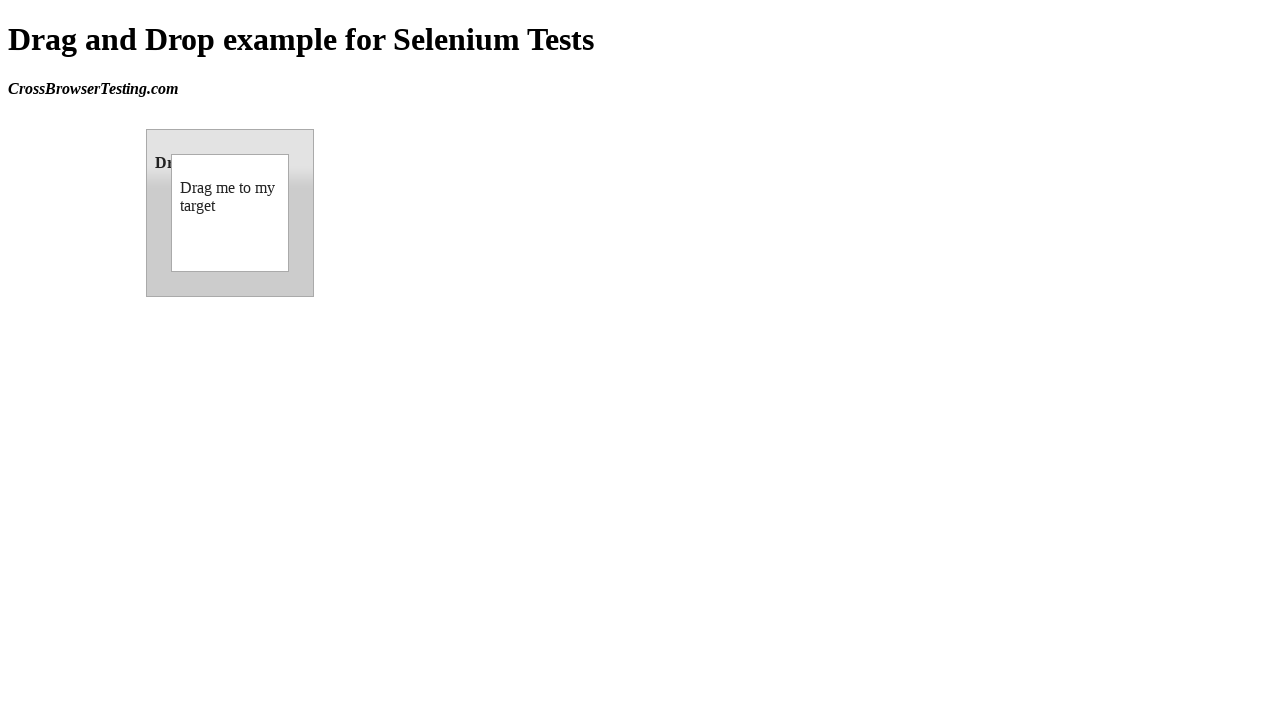

Released mouse button to complete drag-and-drop operation at (230, 213)
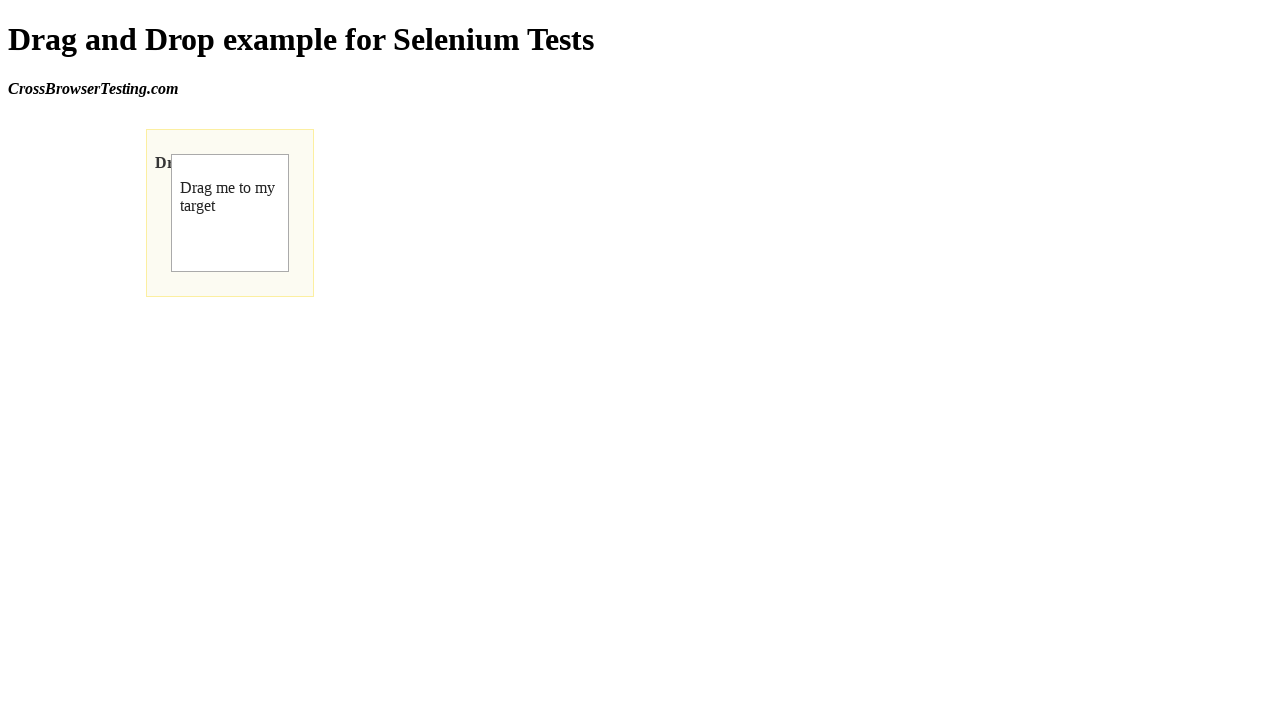

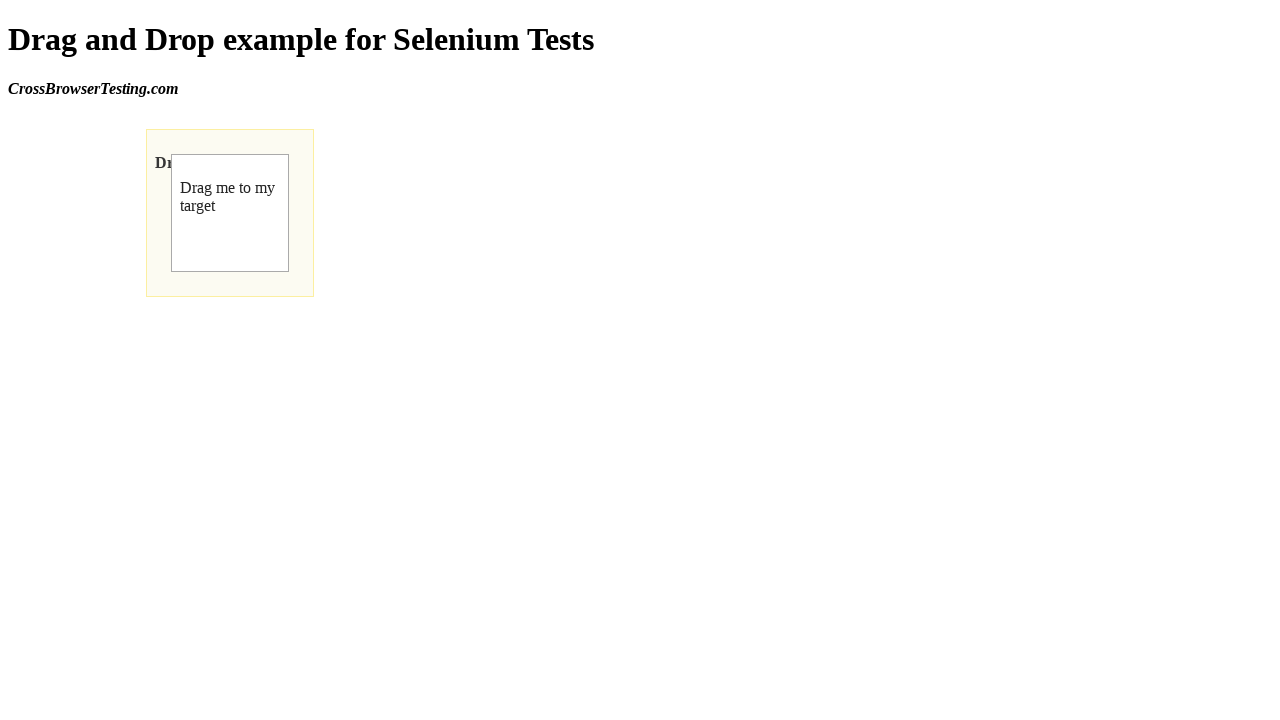